Tests checkbox selection, radio button selection, and show/hide functionality on a practice automation page

Starting URL: https://rahulshettyacademy.com/AutomationPractice/

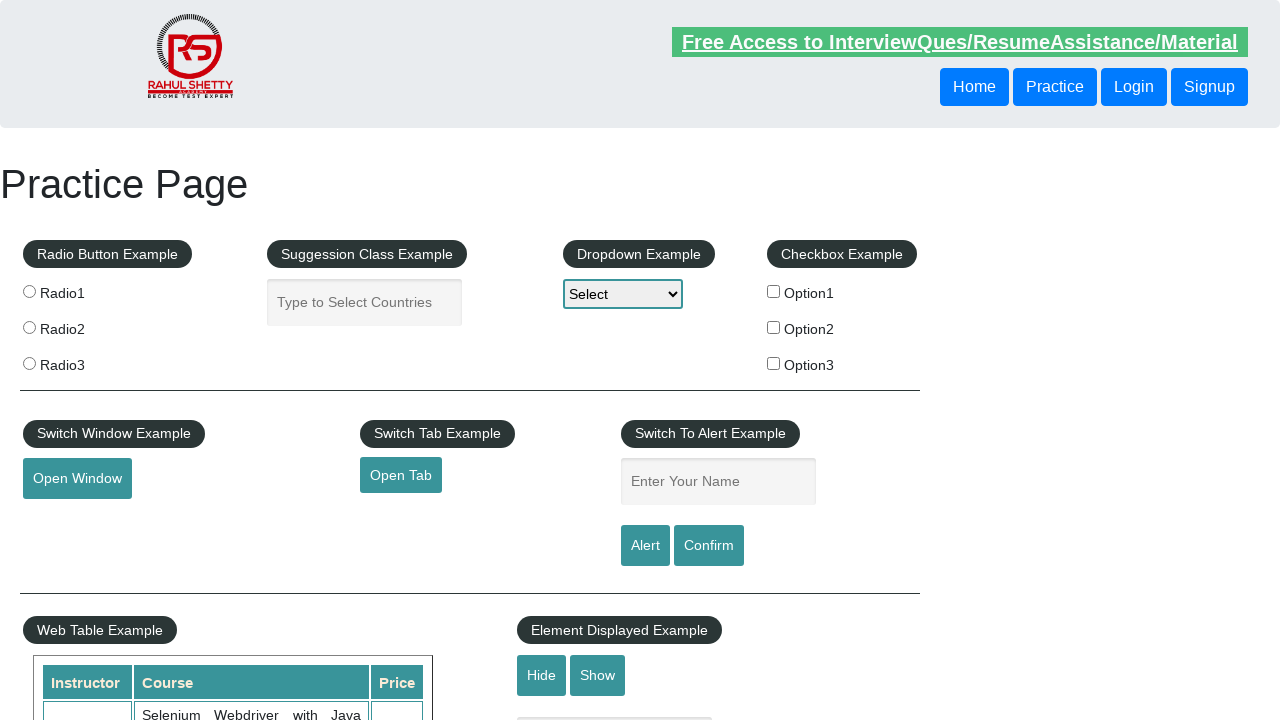

Located all checkboxes on the page
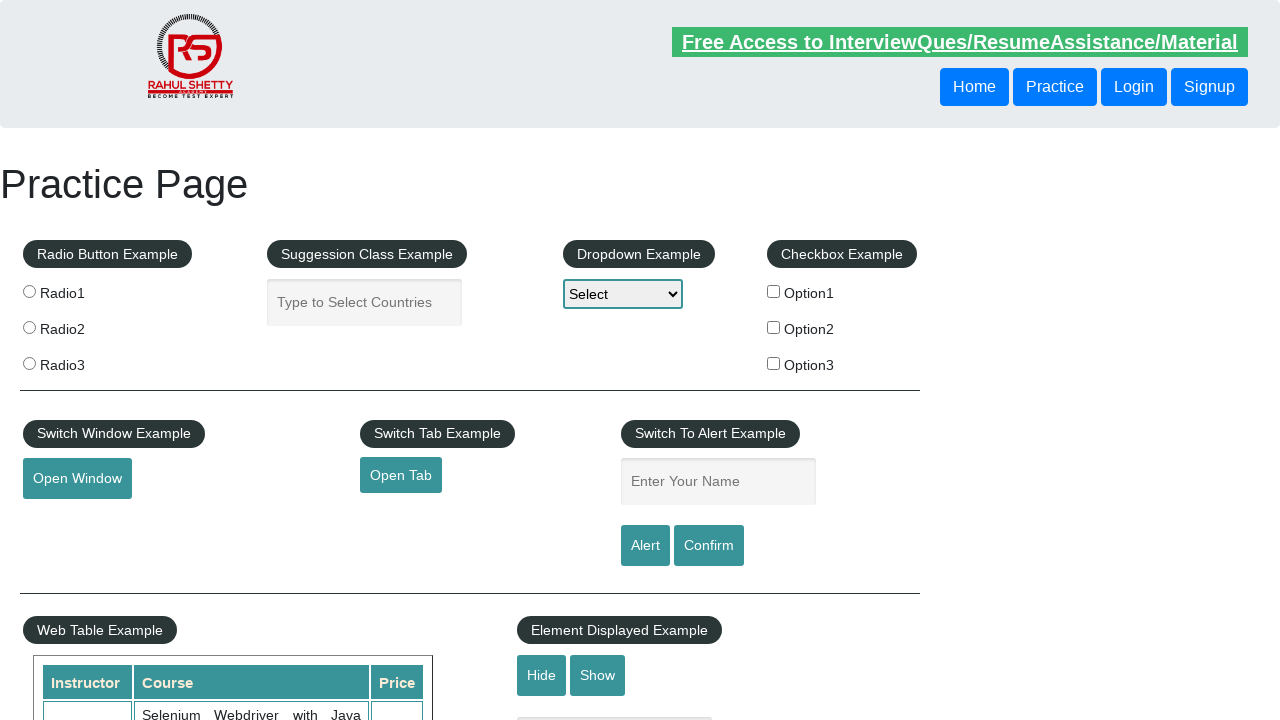

Counted 3 checkboxes
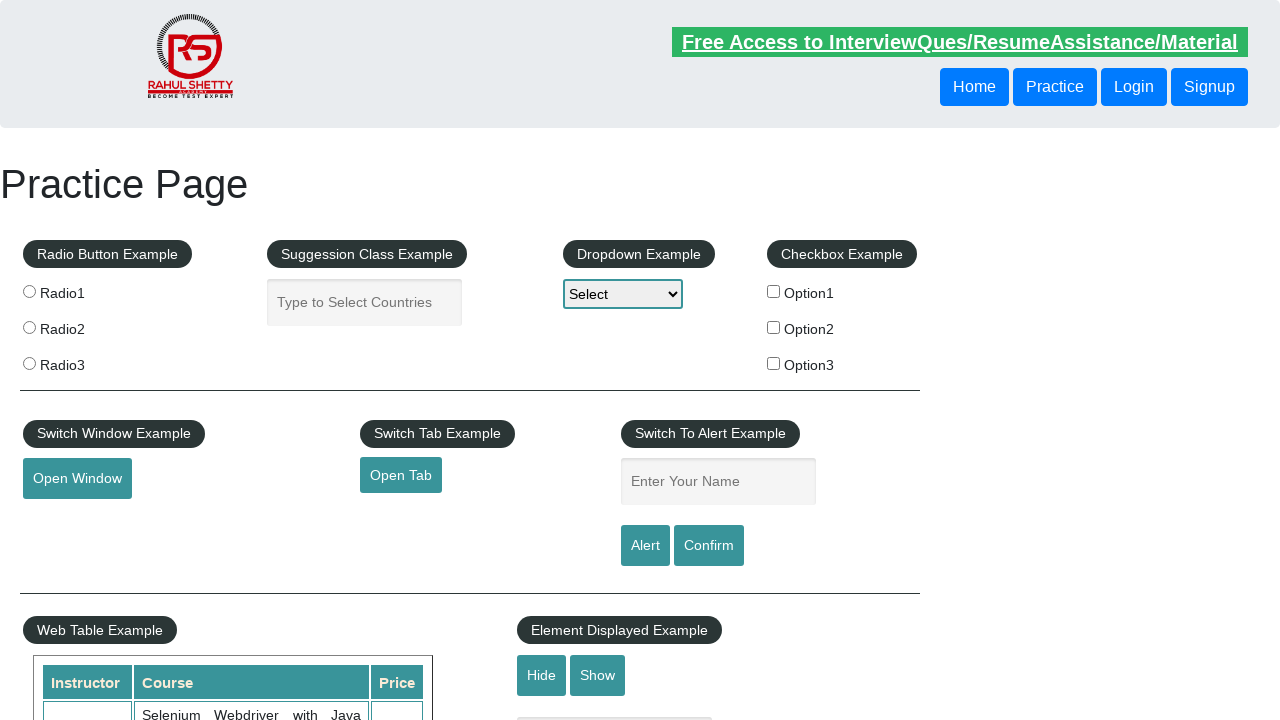

Retrieved checkbox at index 0
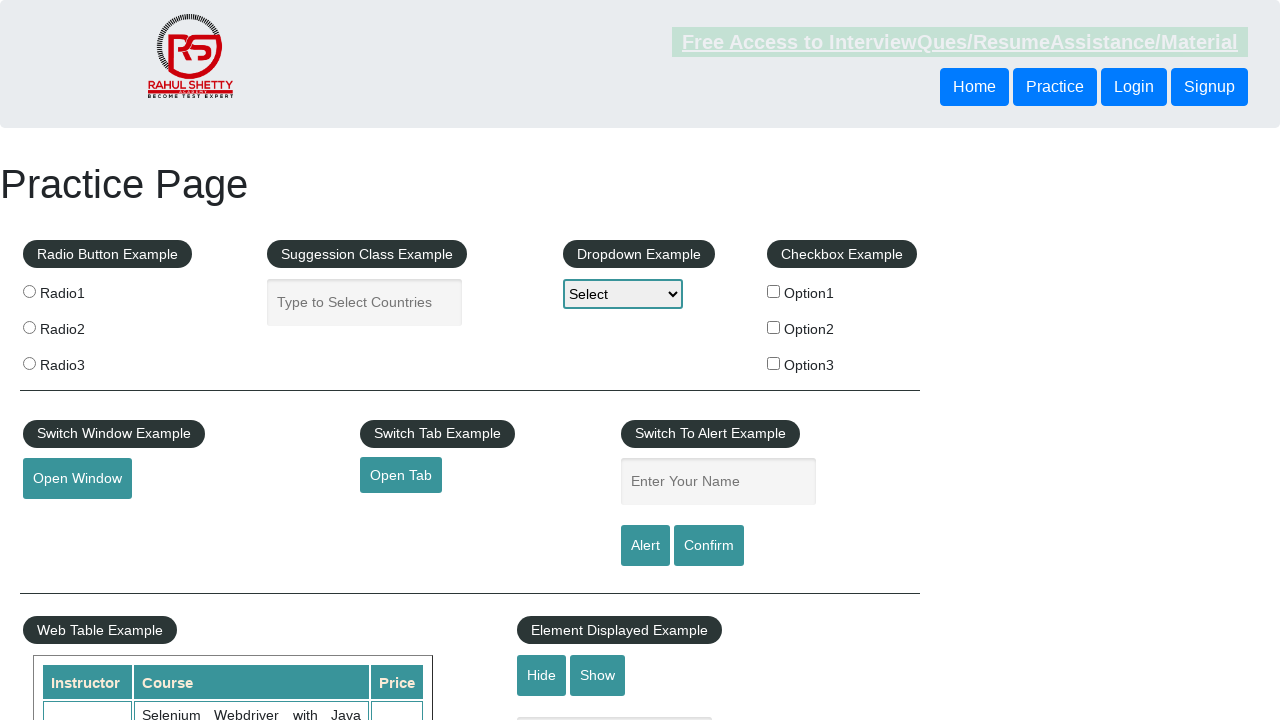

Retrieved checkbox at index 1
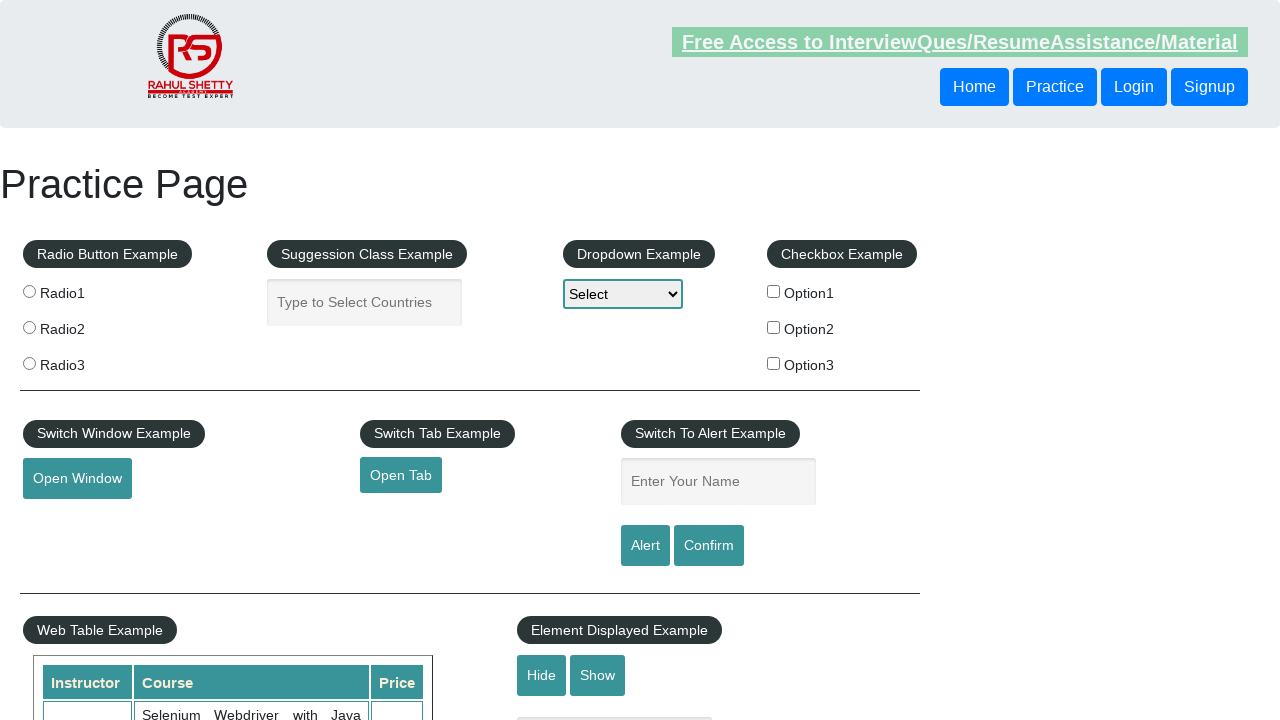

Clicked checkbox with value 'option2' at (774, 327) on xpath=//input[@type='checkbox'] >> nth=1
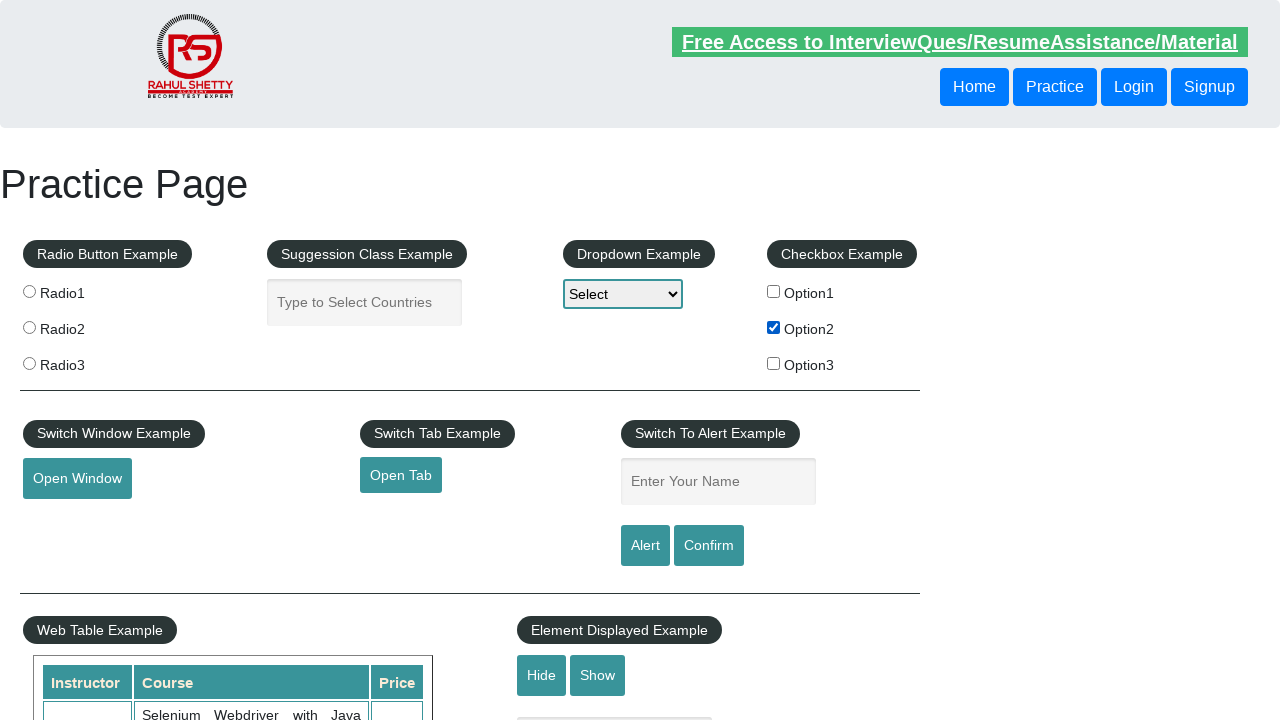

Verified checkbox 'option2' is checked
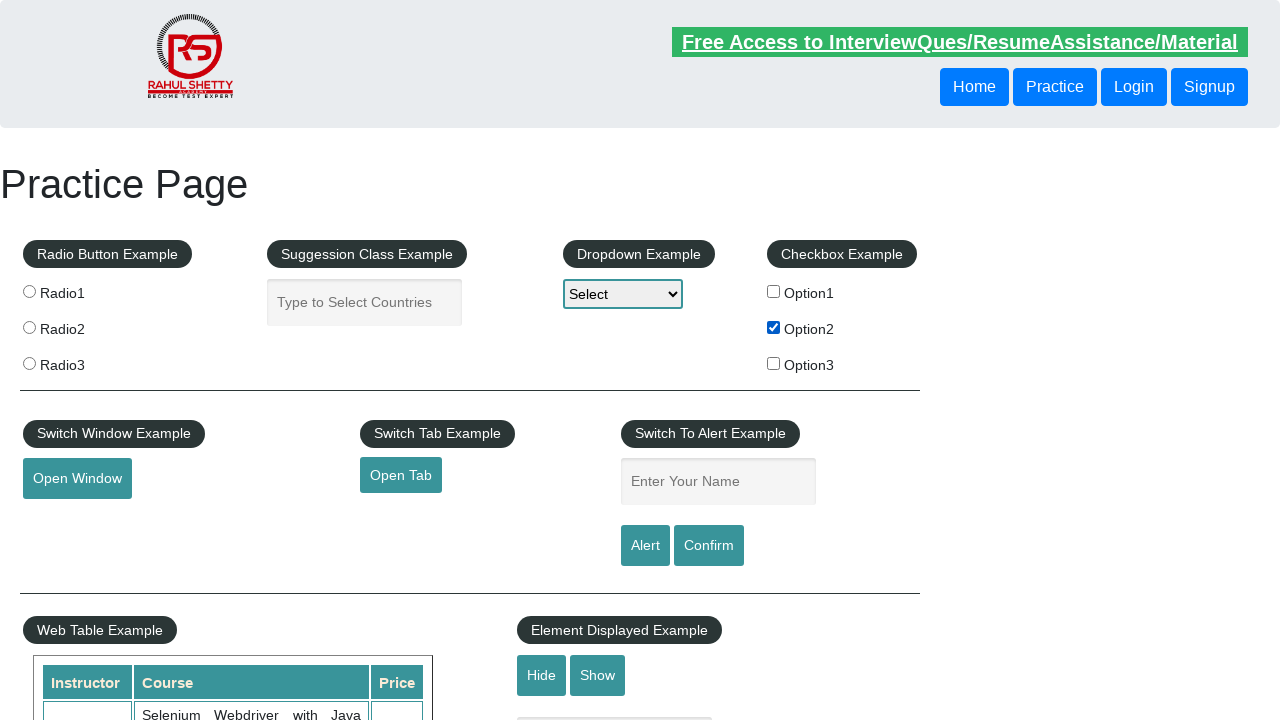

Located all radio buttons on the page
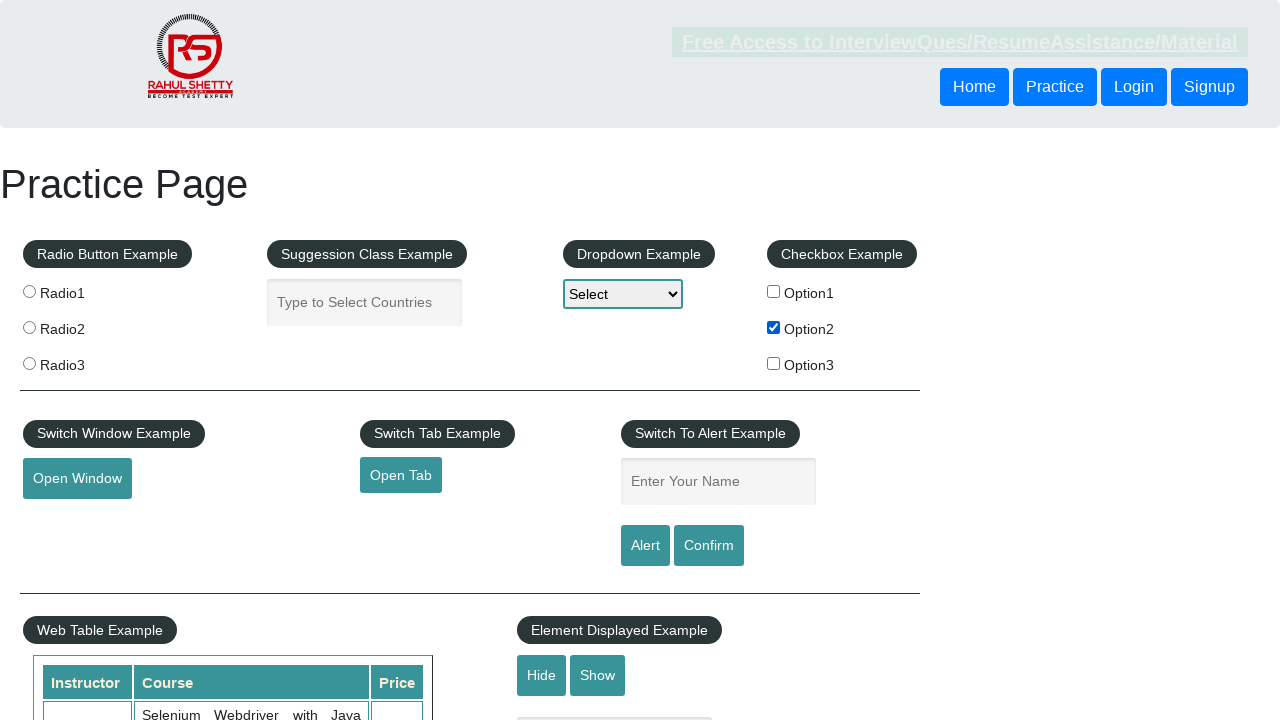

Clicked the third radio button at (29, 363) on .radioButton >> nth=2
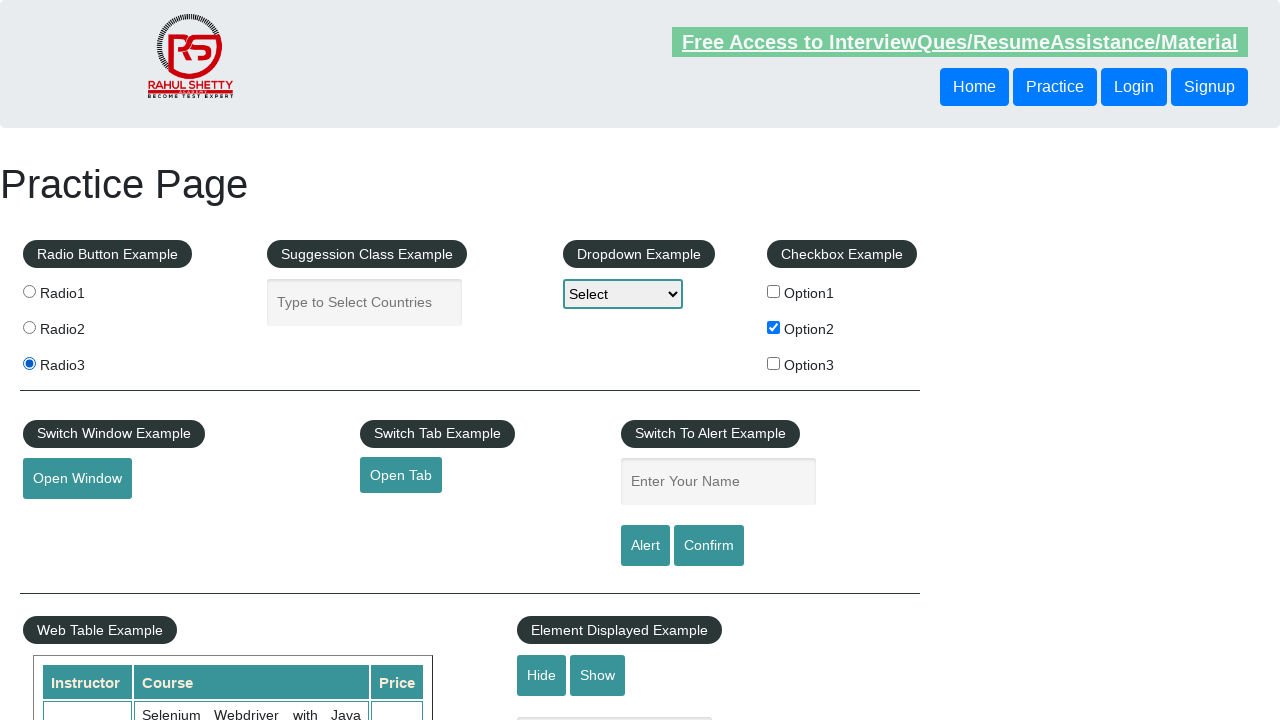

Verified the third radio button is checked
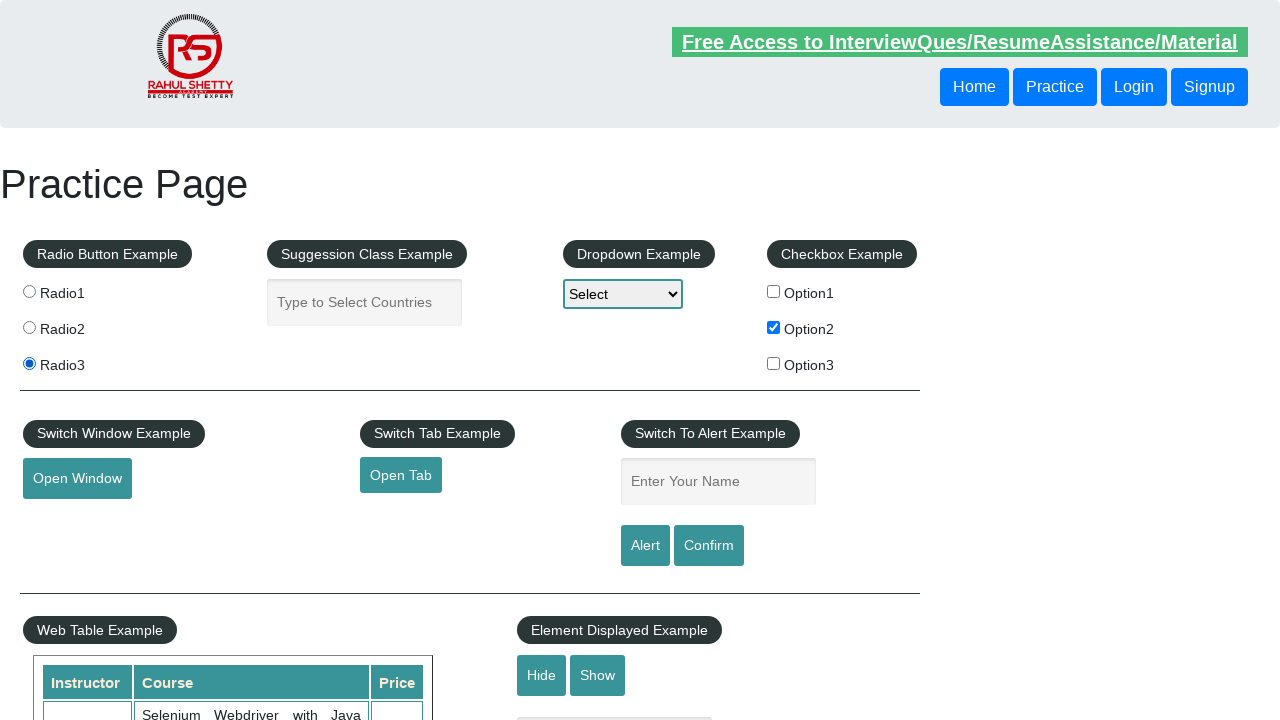

Located the text field element
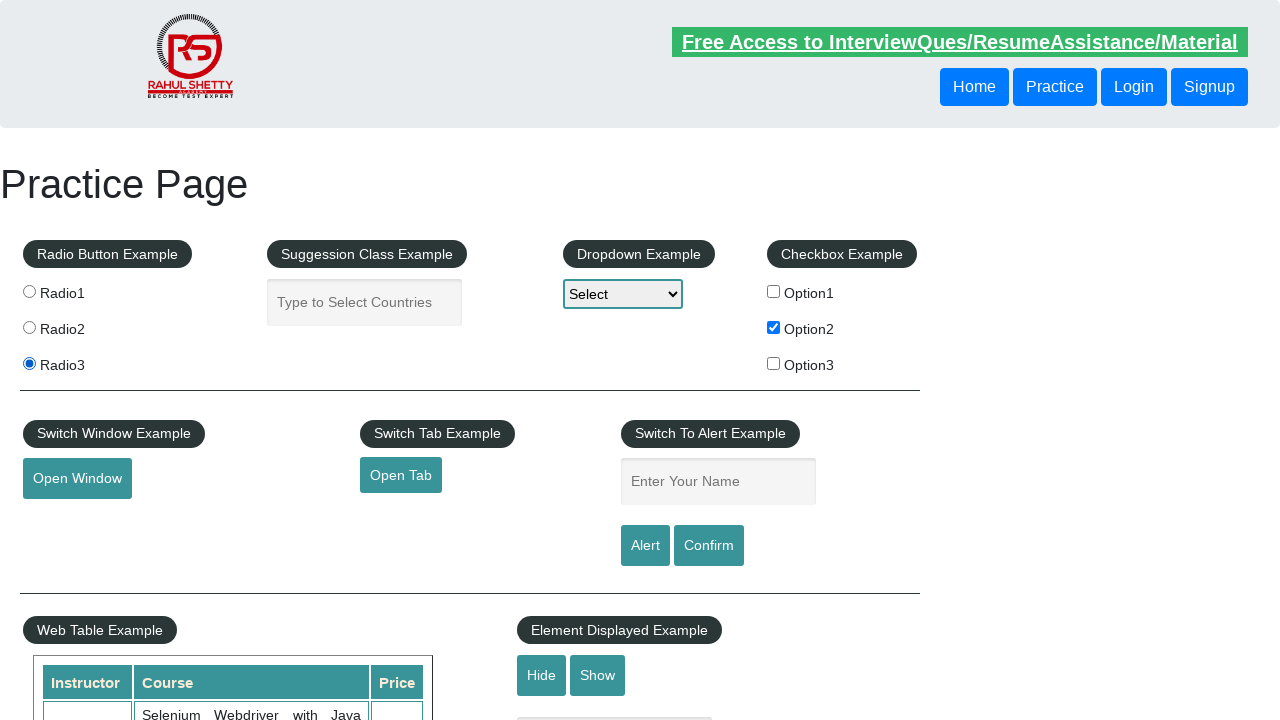

Verified text field is visible
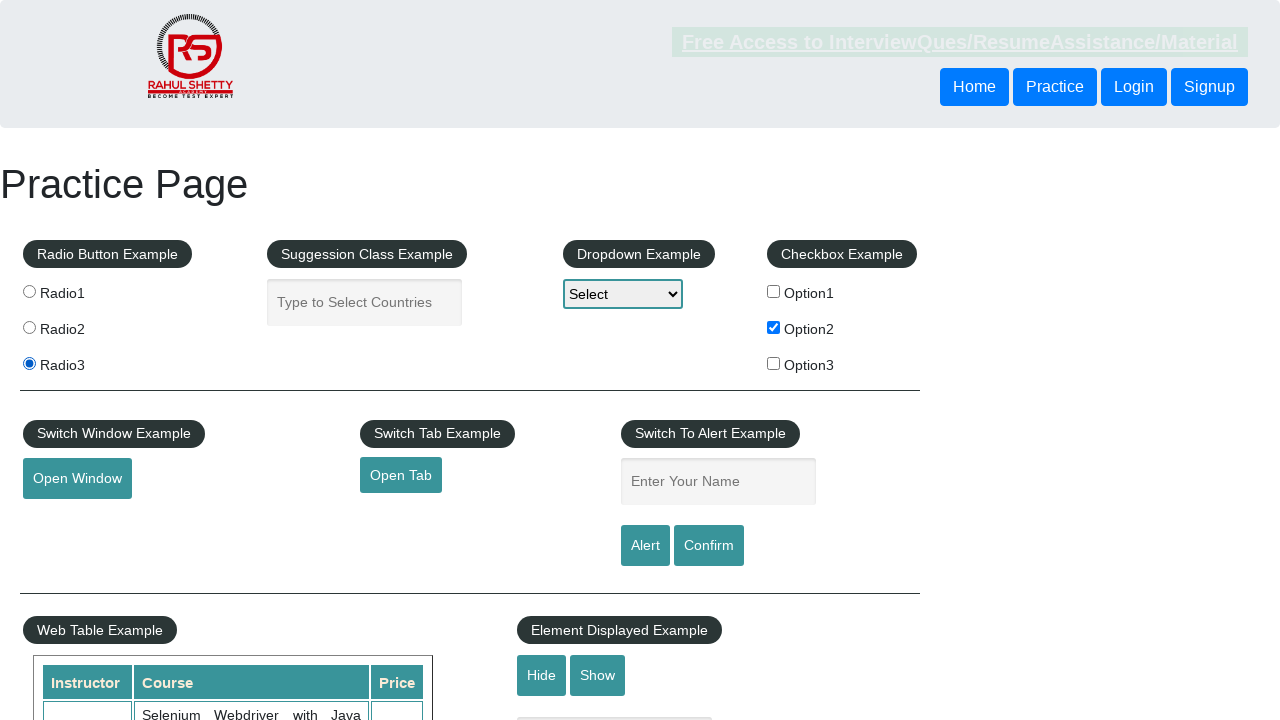

Clicked hide text box button at (542, 675) on #hide-textbox
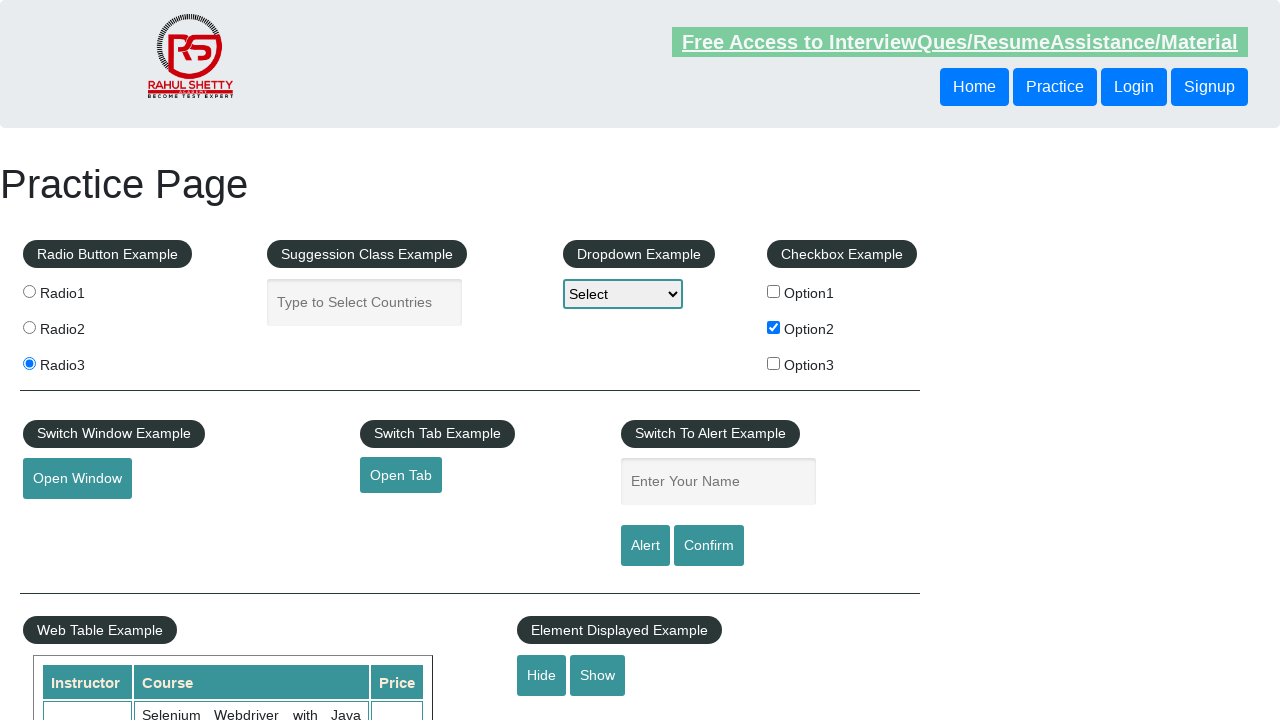

Verified text field is now hidden
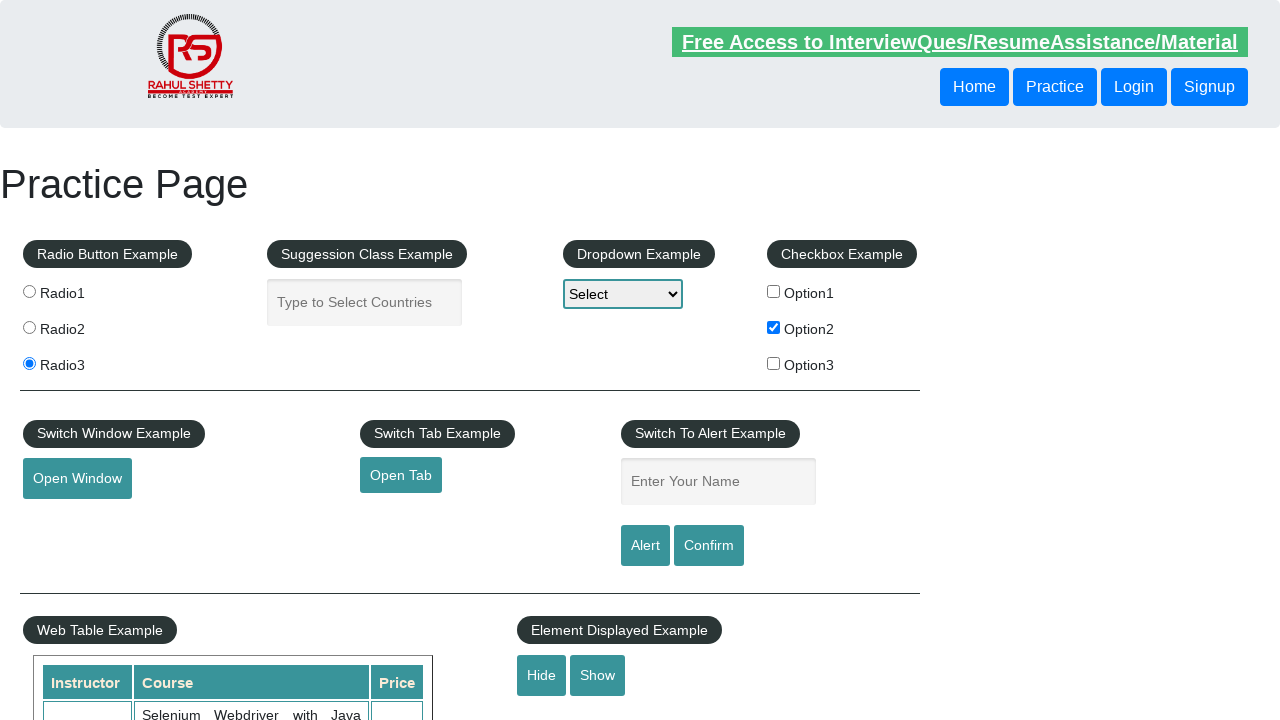

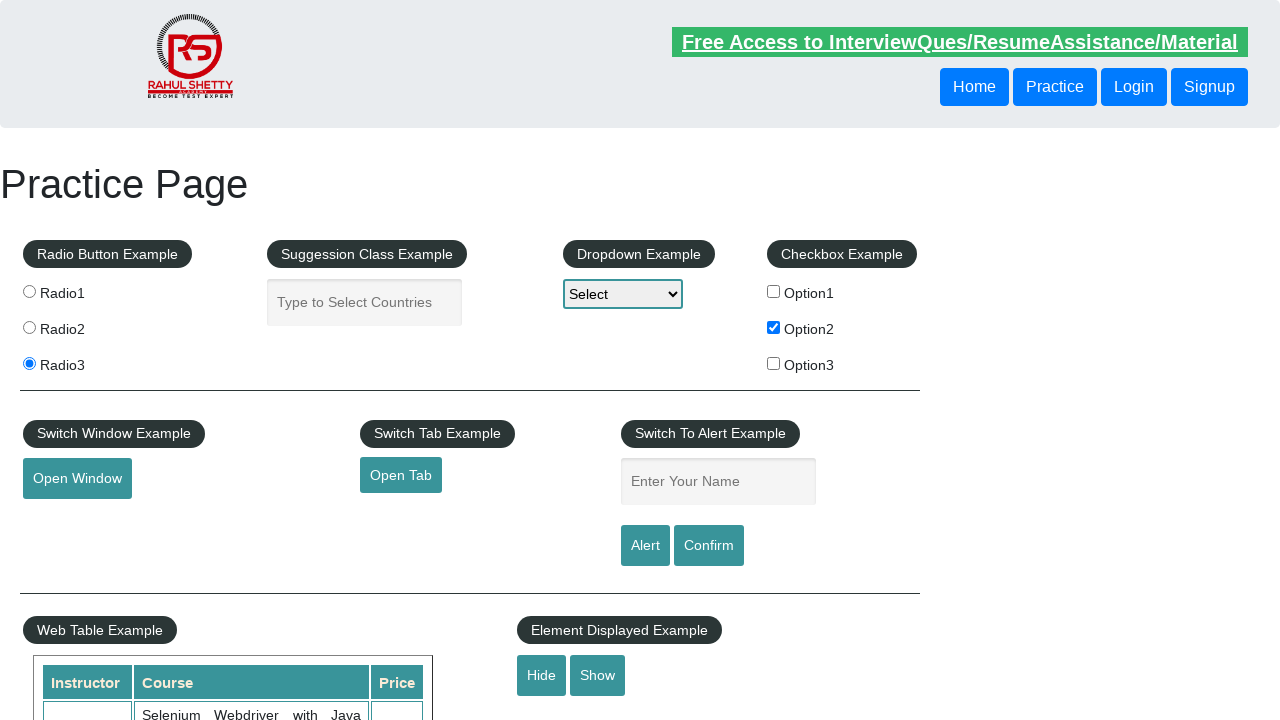